Tests login with invalid credentials and verifies that an error message is displayed

Starting URL: https://www.saucedemo.com/

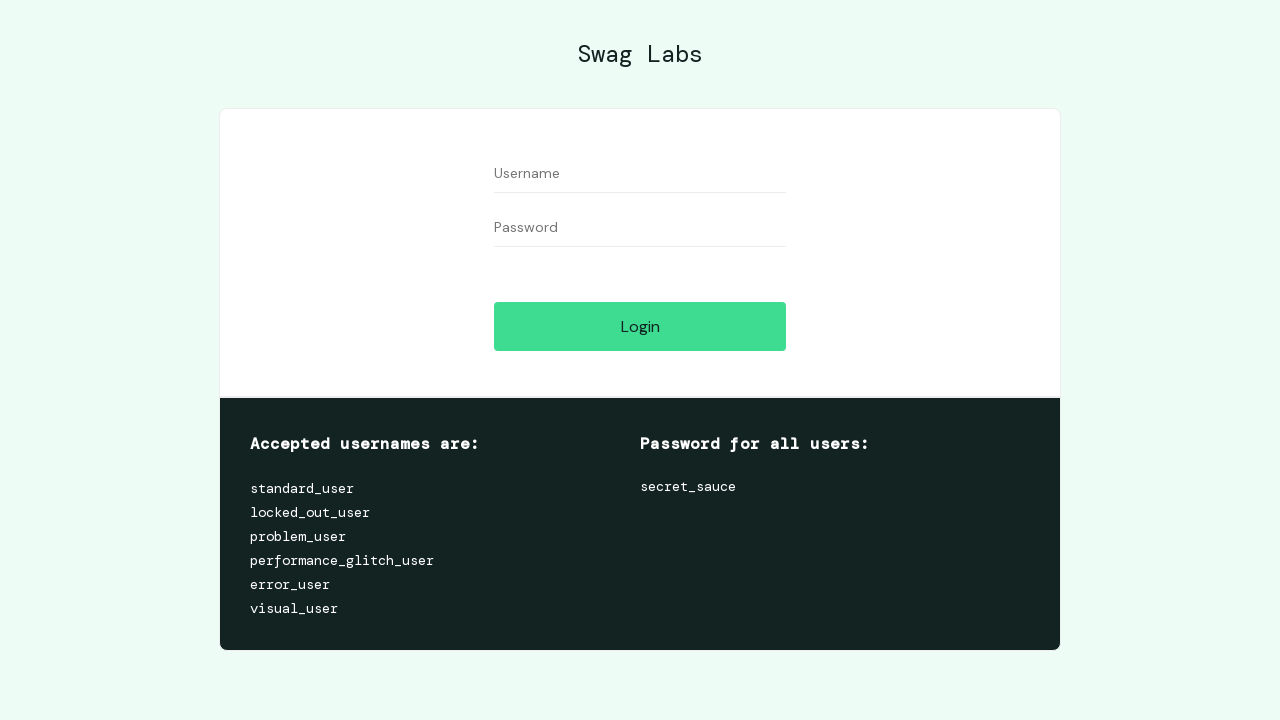

Filled username field with 'invalid_user' on #user-name
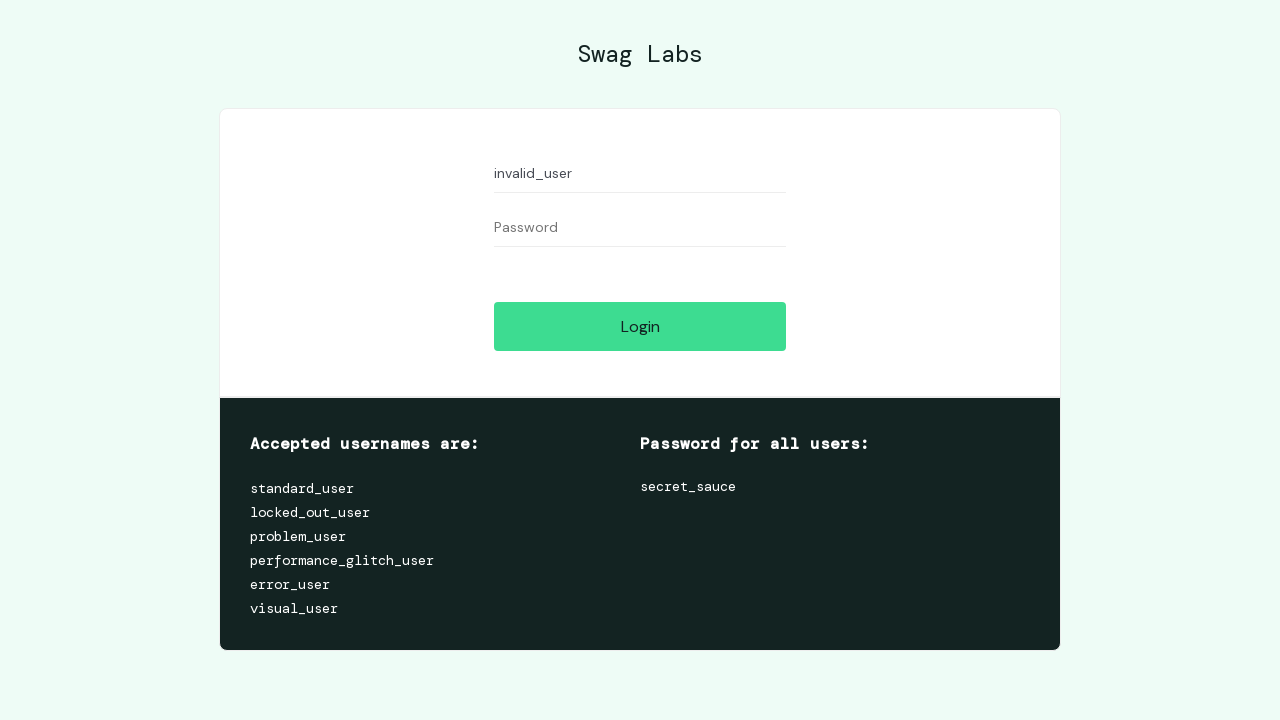

Filled password field with 'wrong_password' on #password
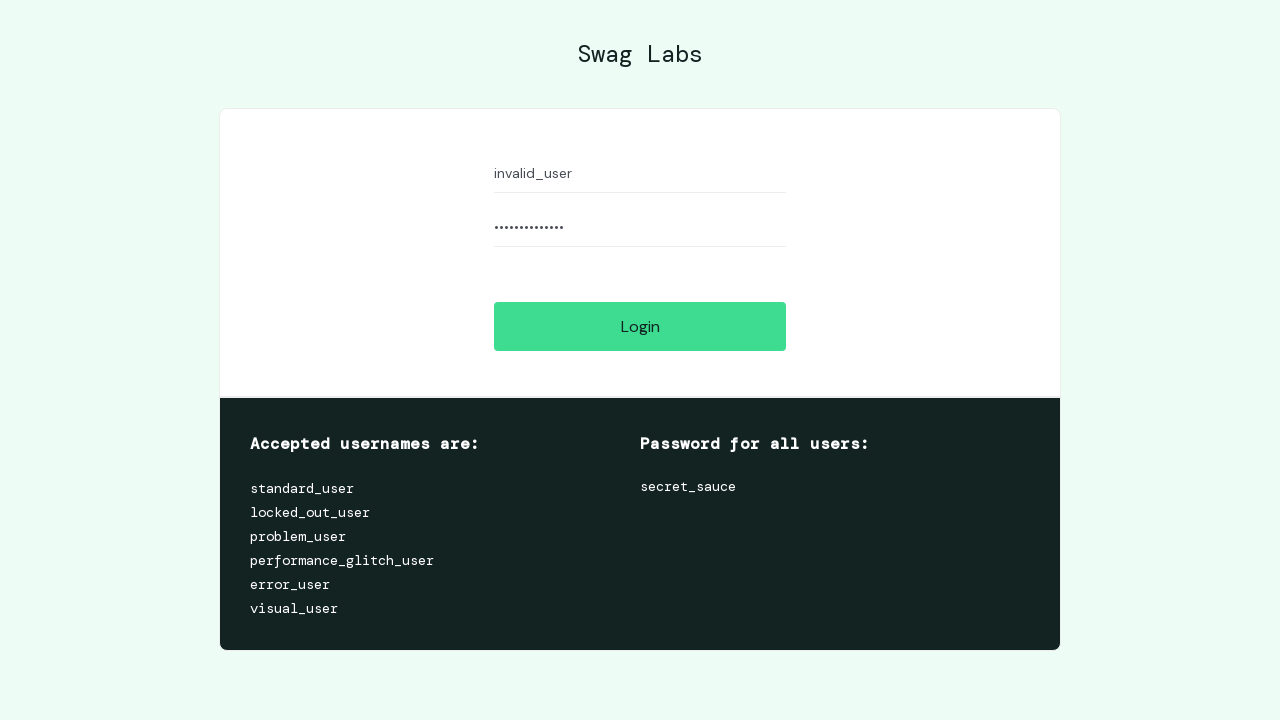

Clicked login button at (640, 326) on #login-button
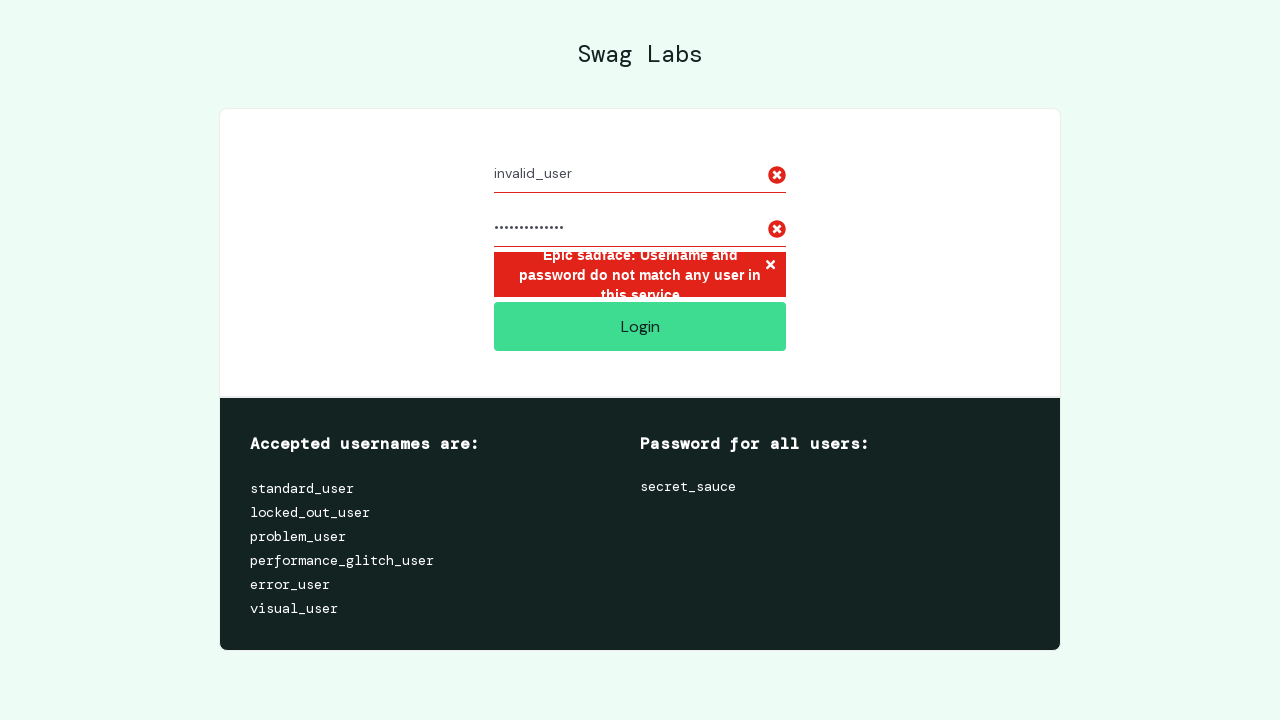

Retrieved error message from page
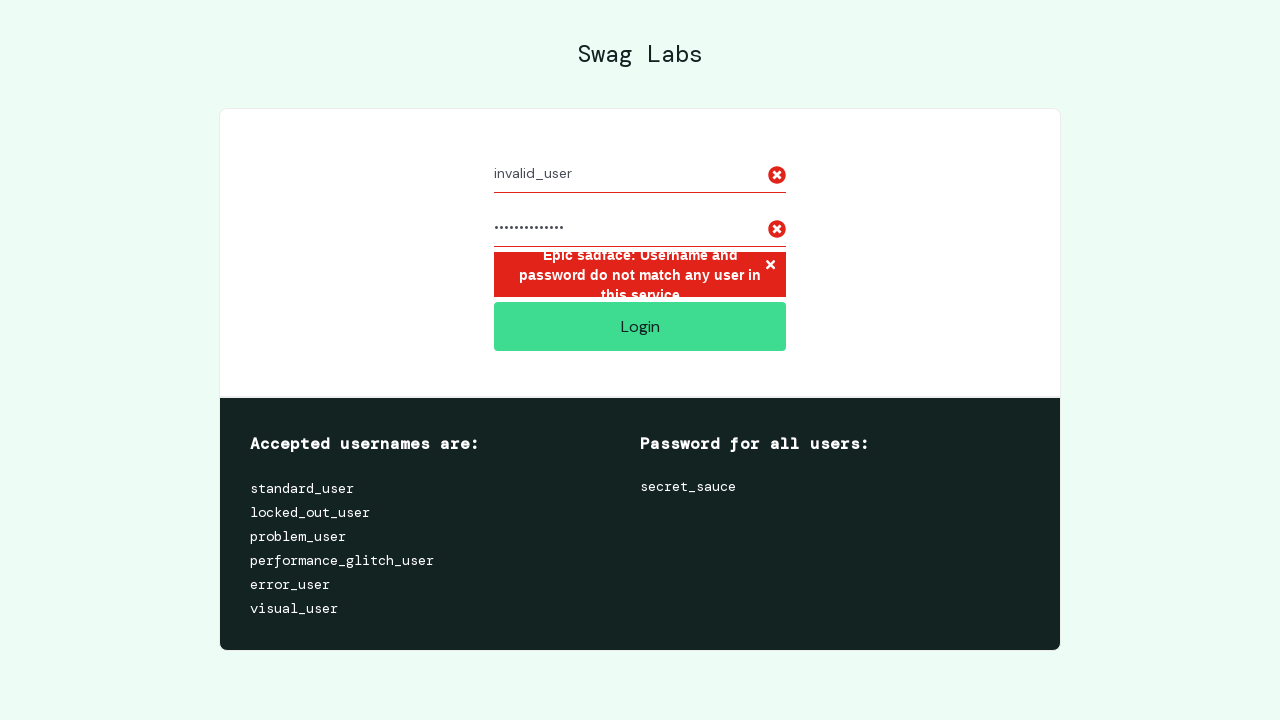

Verified error message contains 'Username and password do not match'
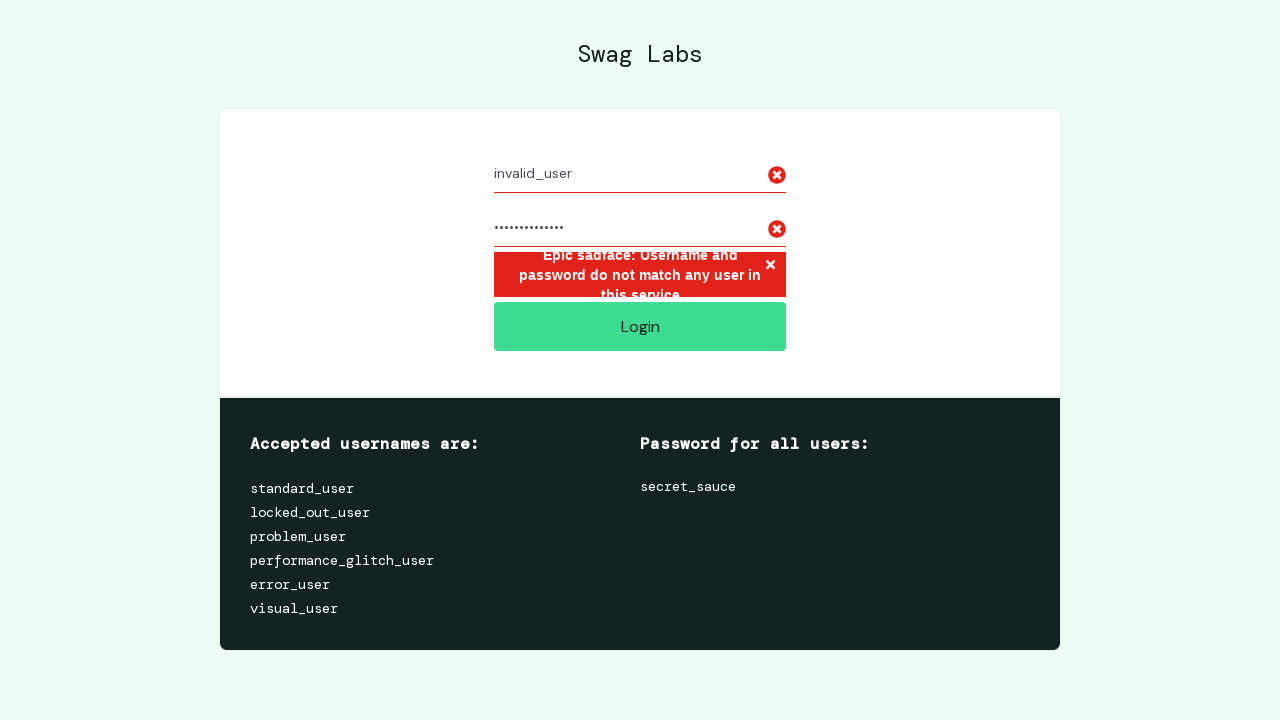

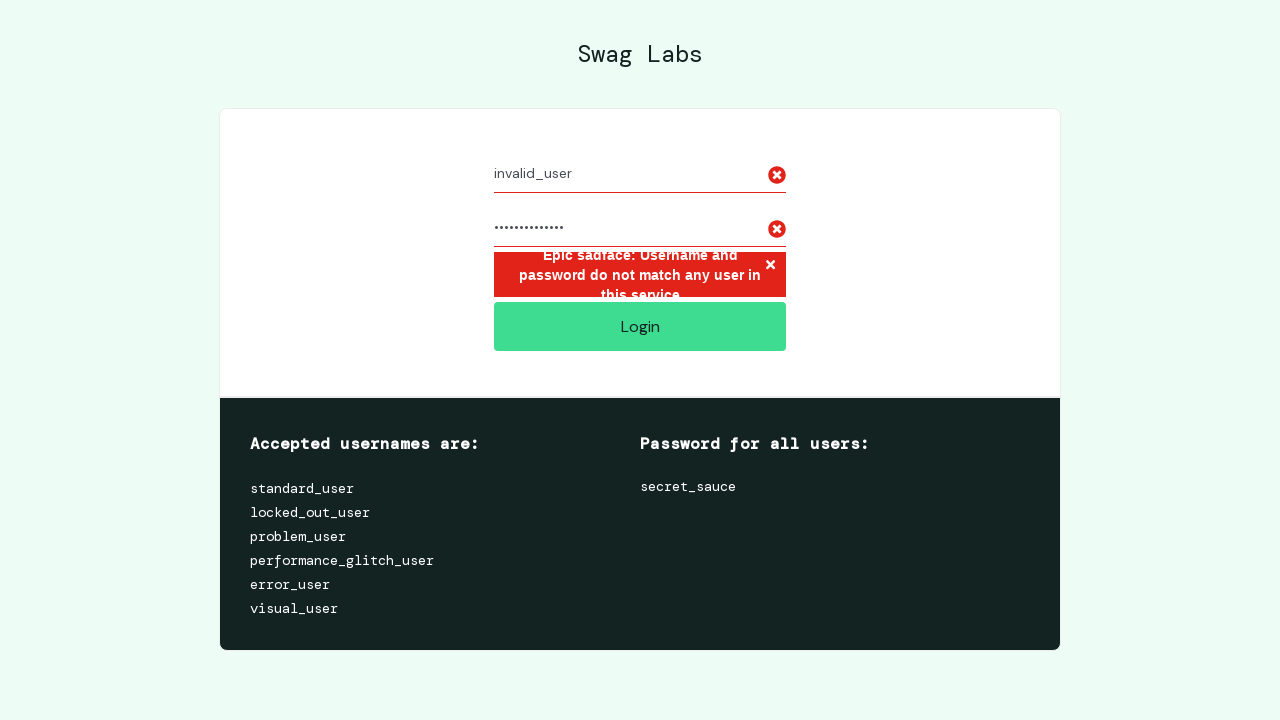